Tests new user registration by filling out the registration form with personal information including name, address, phone, SSN, and credentials, then verifying successful account creation.

Starting URL: https://parabank.parasoft.com/

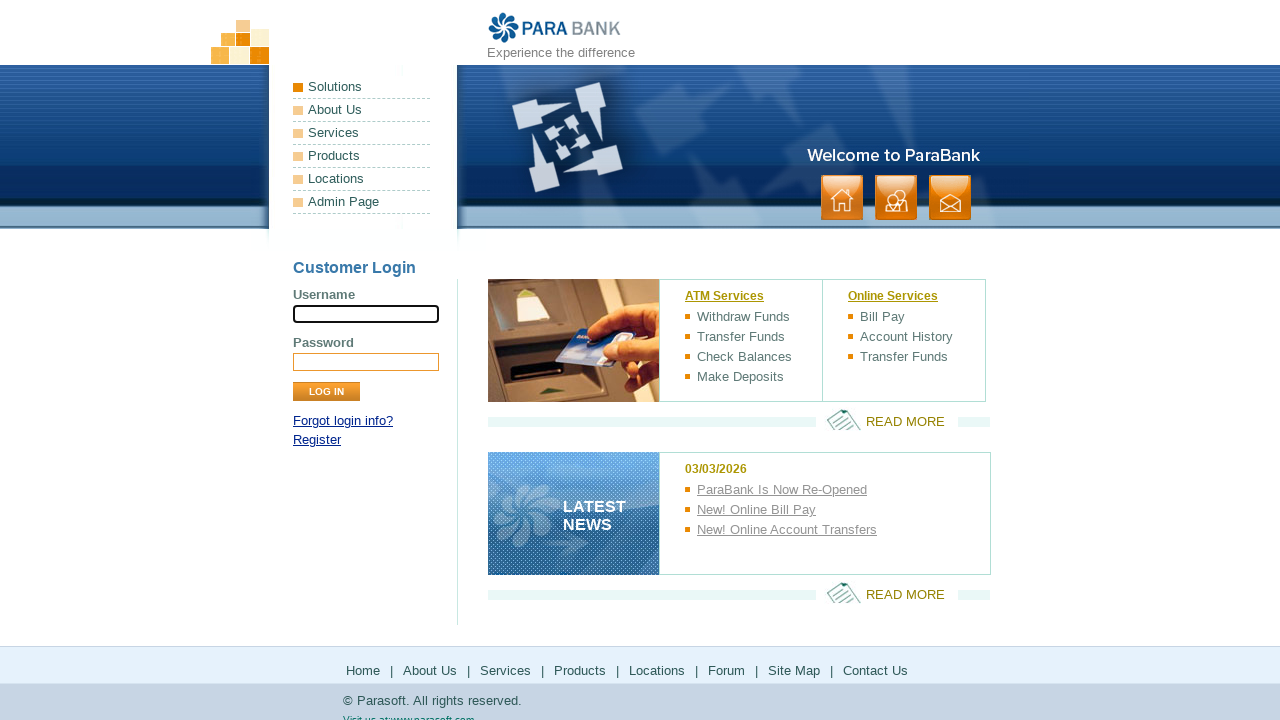

Clicked Register link at (317, 440) on internal:role=link[name="Register"i]
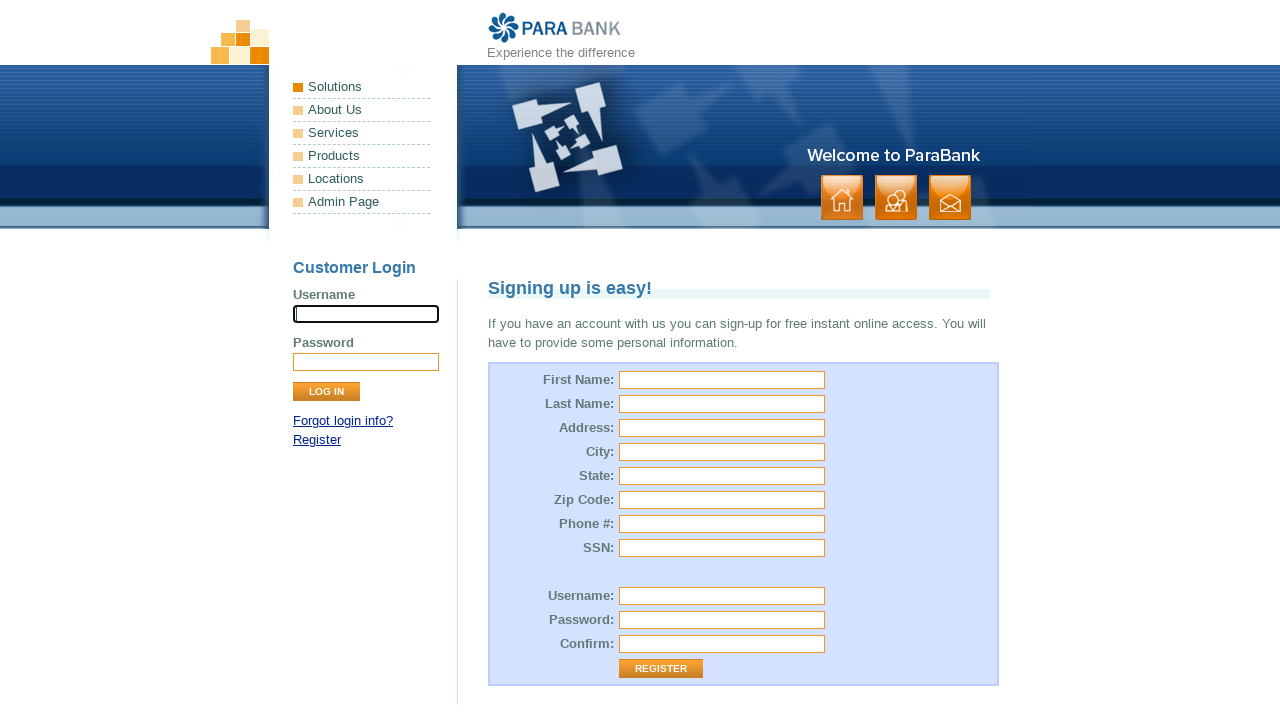

Waited for registration page to load
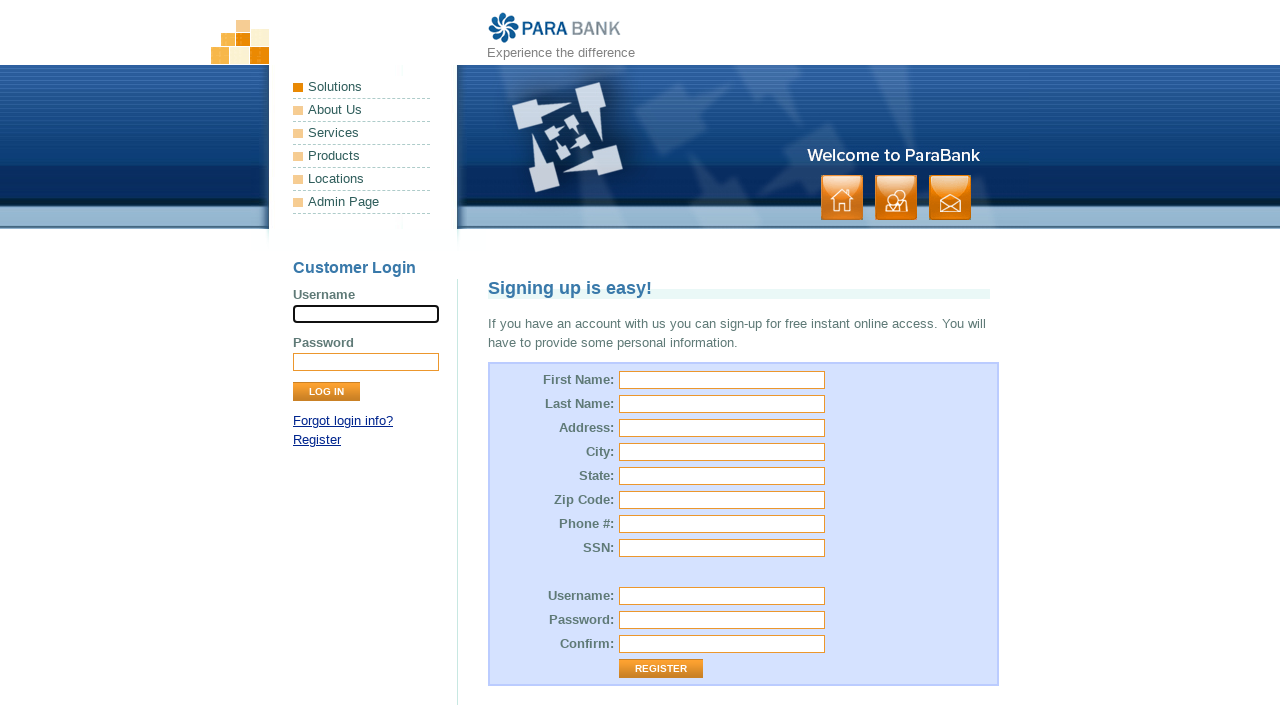

Filled first name field with 'Marcus' on [id="customer.firstName"]
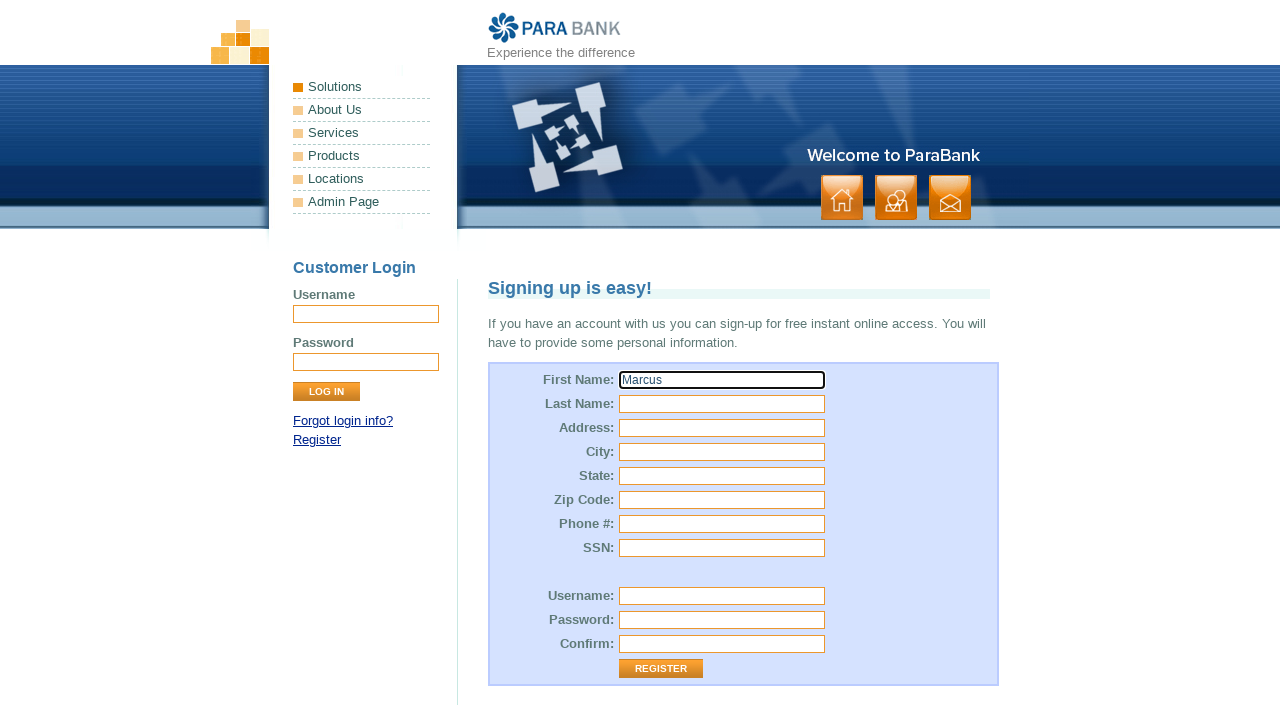

Filled last name field with 'Henderson' on [id="customer.lastName"]
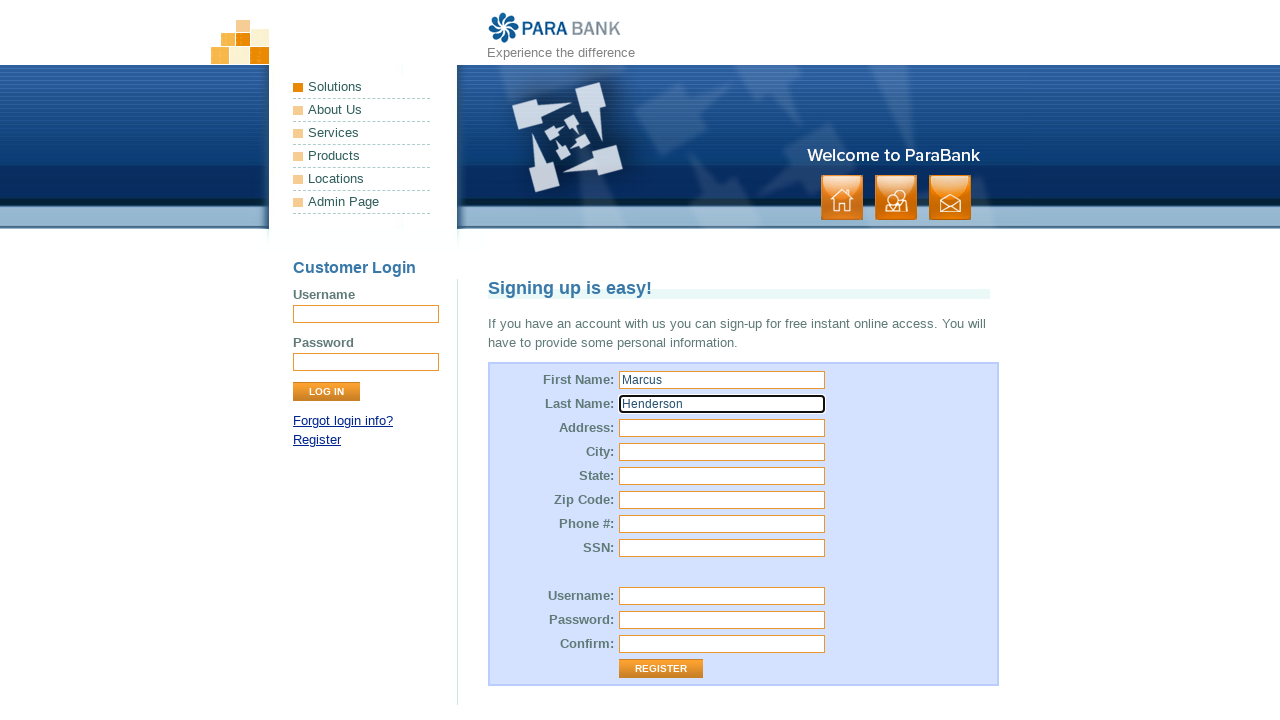

Filled street address field with '742 Maple Avenue' on [id="customer.address.street"]
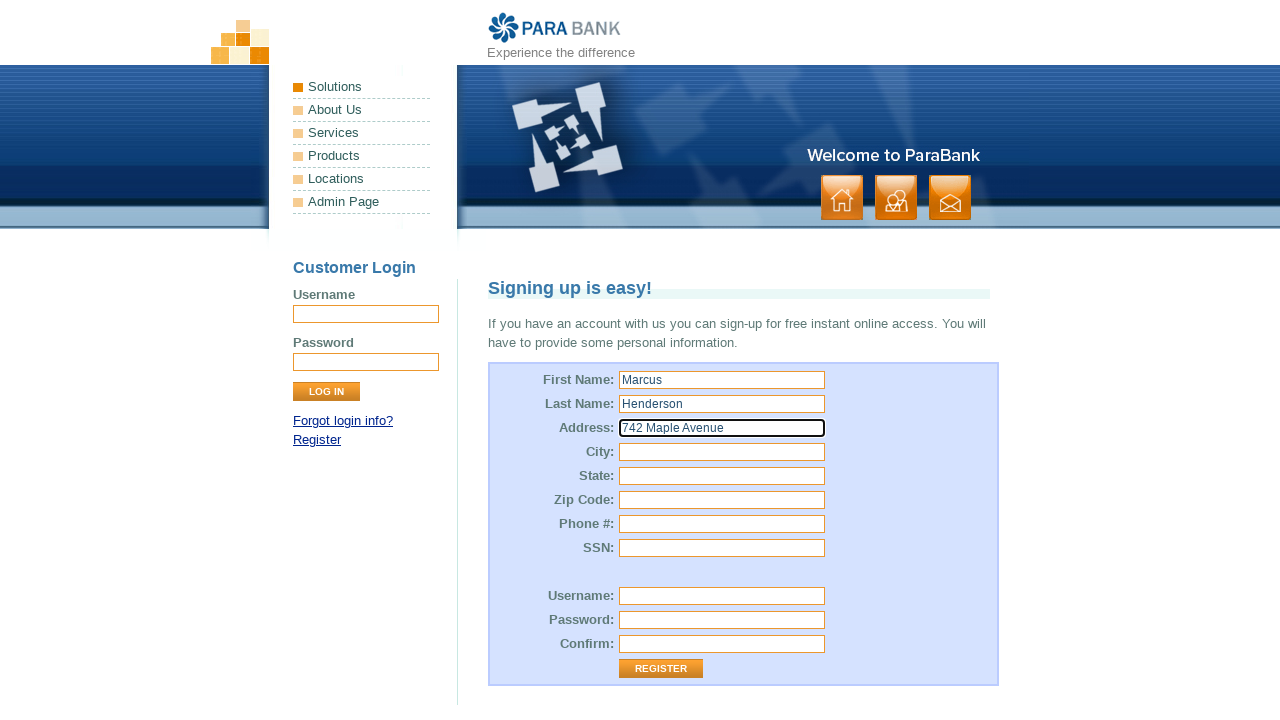

Filled city field with 'Springfield' on [id="customer.address.city"]
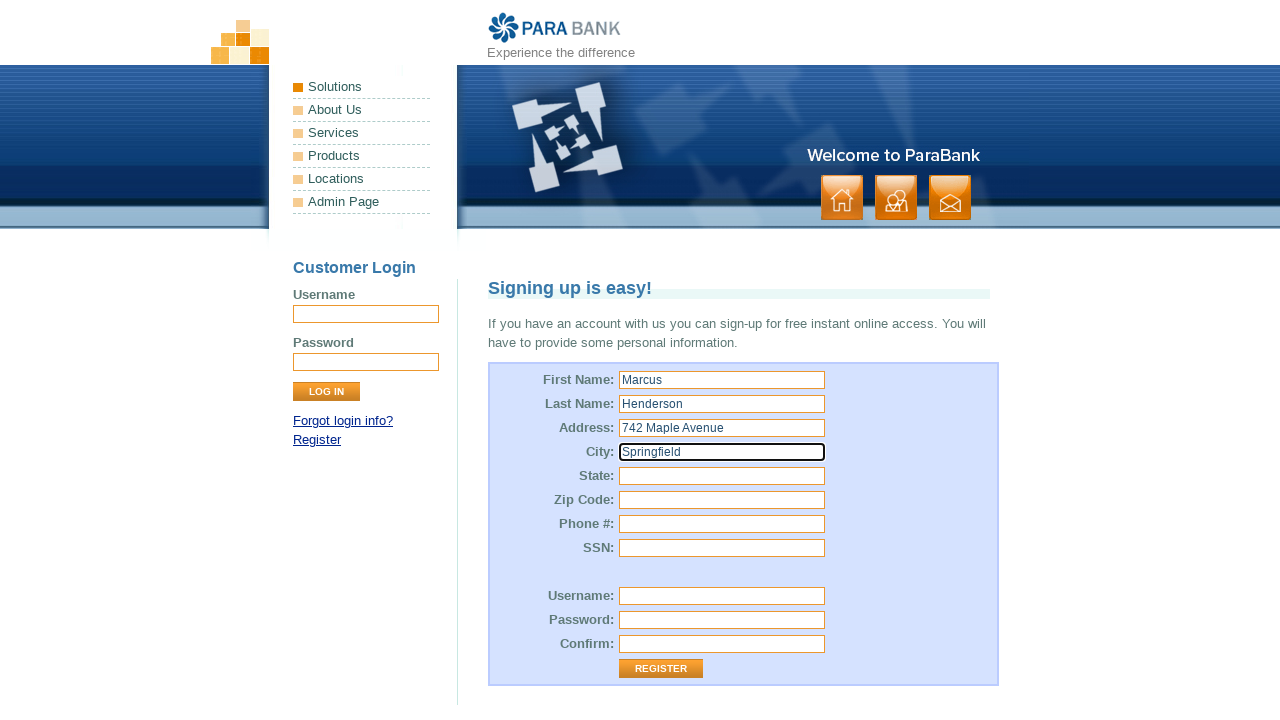

Filled state field with 'Illinois' on [id="customer.address.state"]
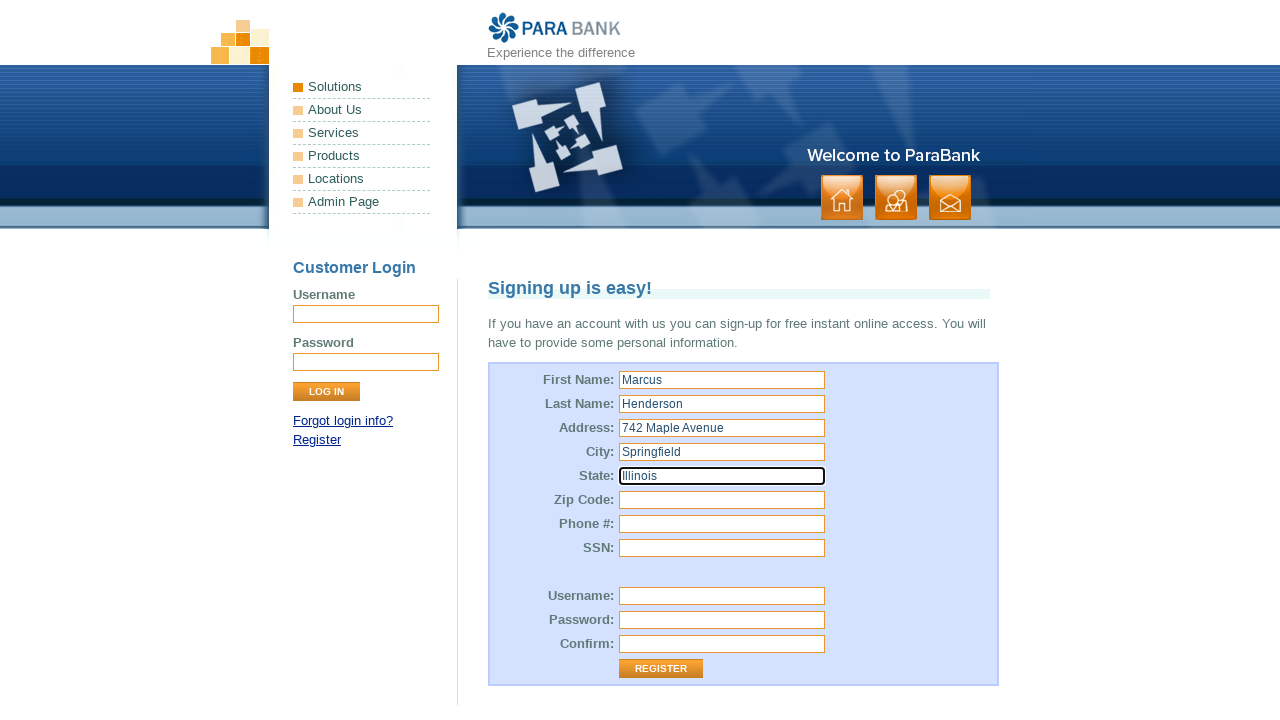

Filled zip code field with '62704' on [id="customer.address.zipCode"]
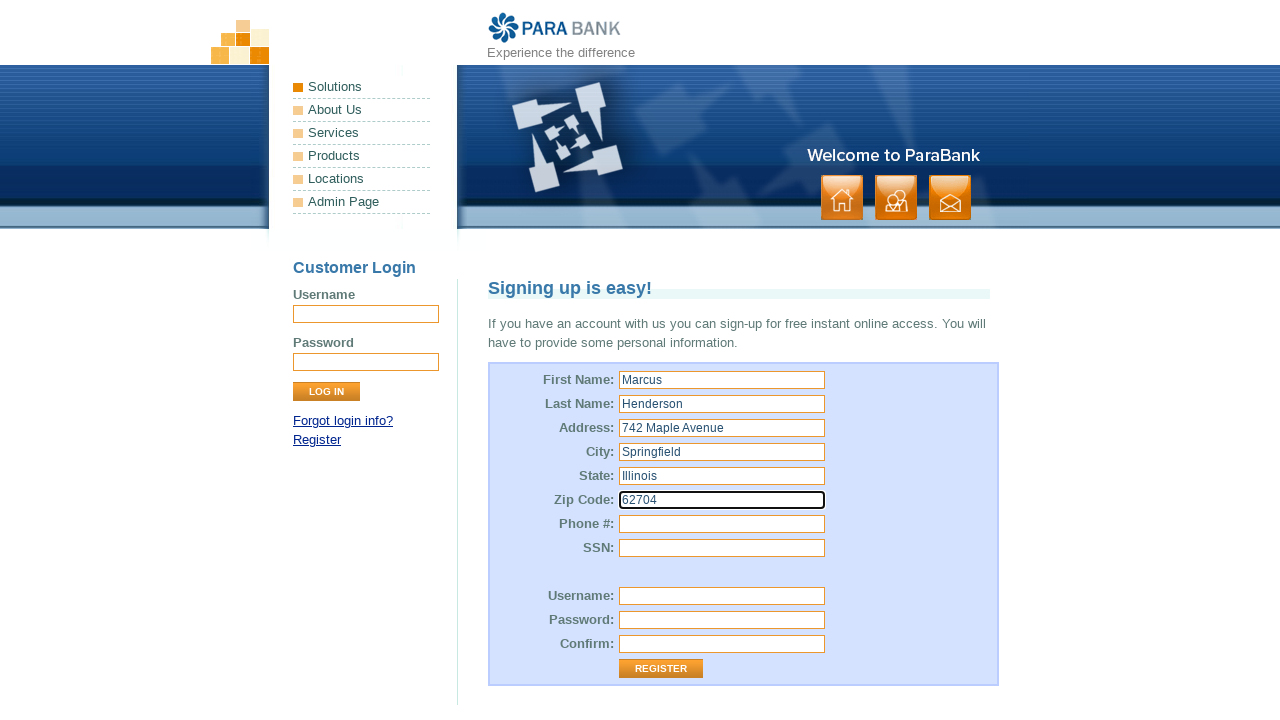

Filled phone number field with '217-555-8934' on [id="customer.phoneNumber"]
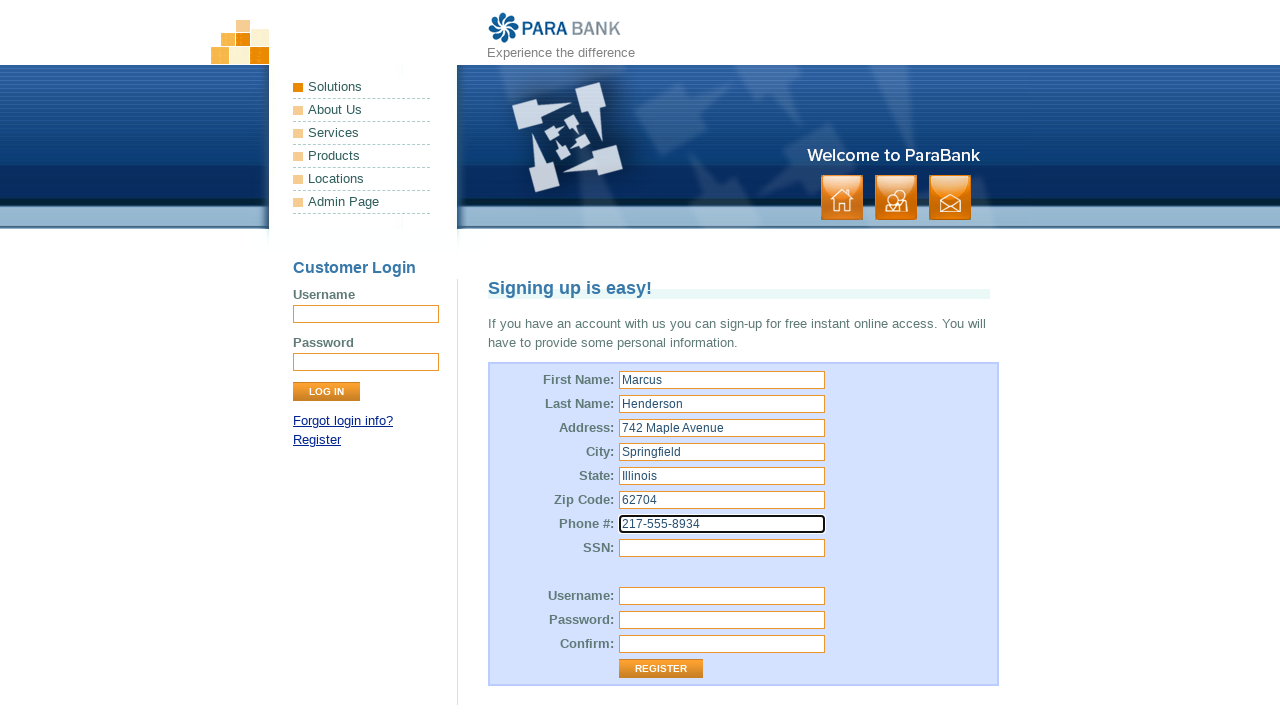

Filled SSN field with '482-73-9156' on [id="customer.ssn"]
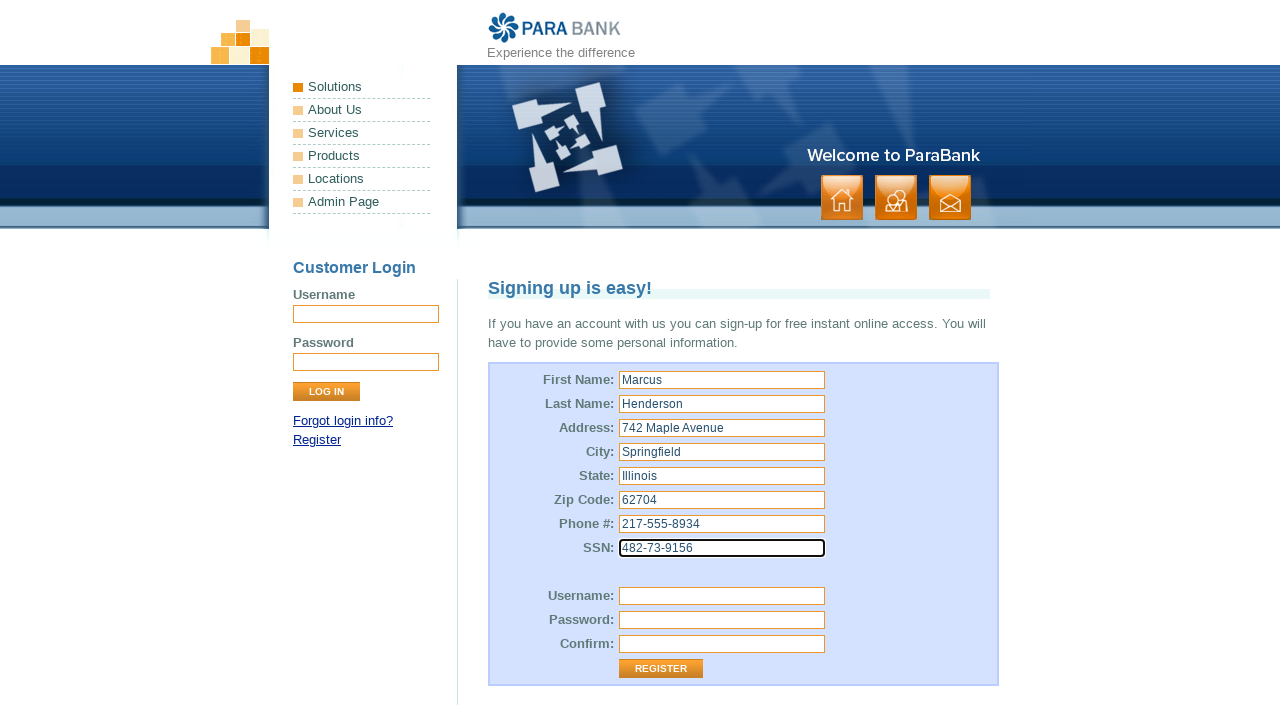

Filled username field with 'Marcus_Henderson' on [id="customer.username"]
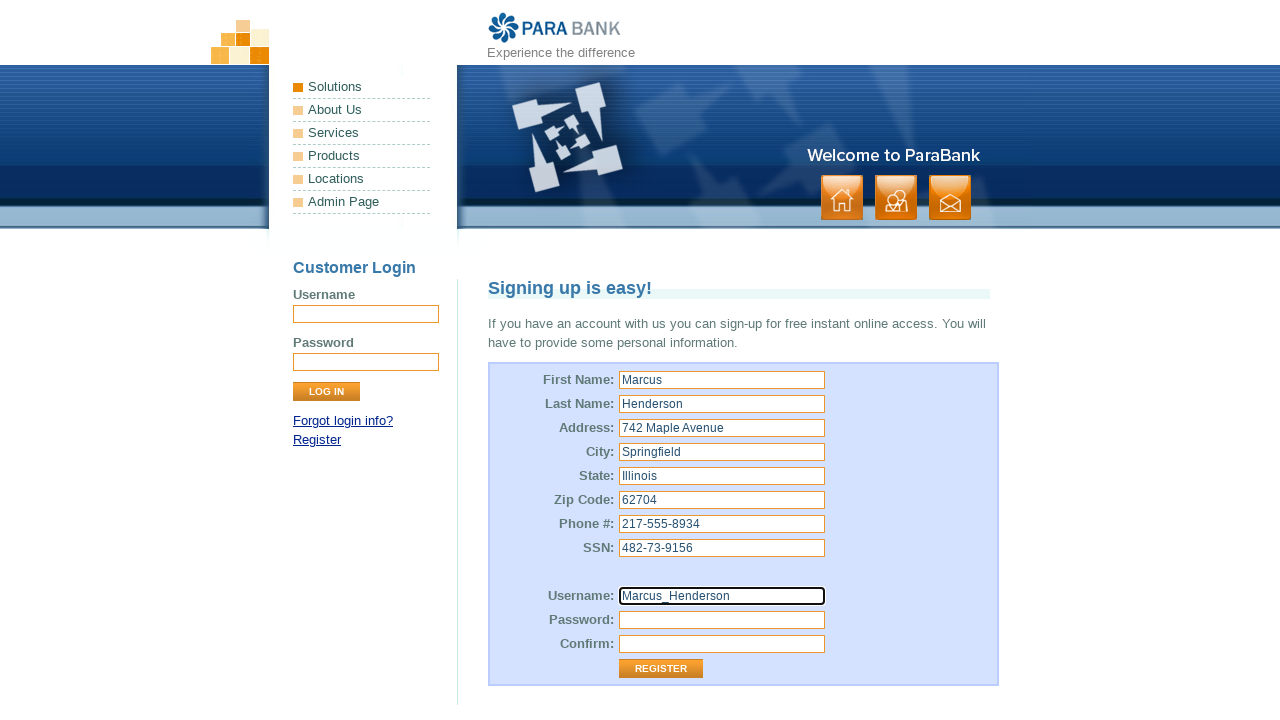

Filled password field on [id="customer.password"]
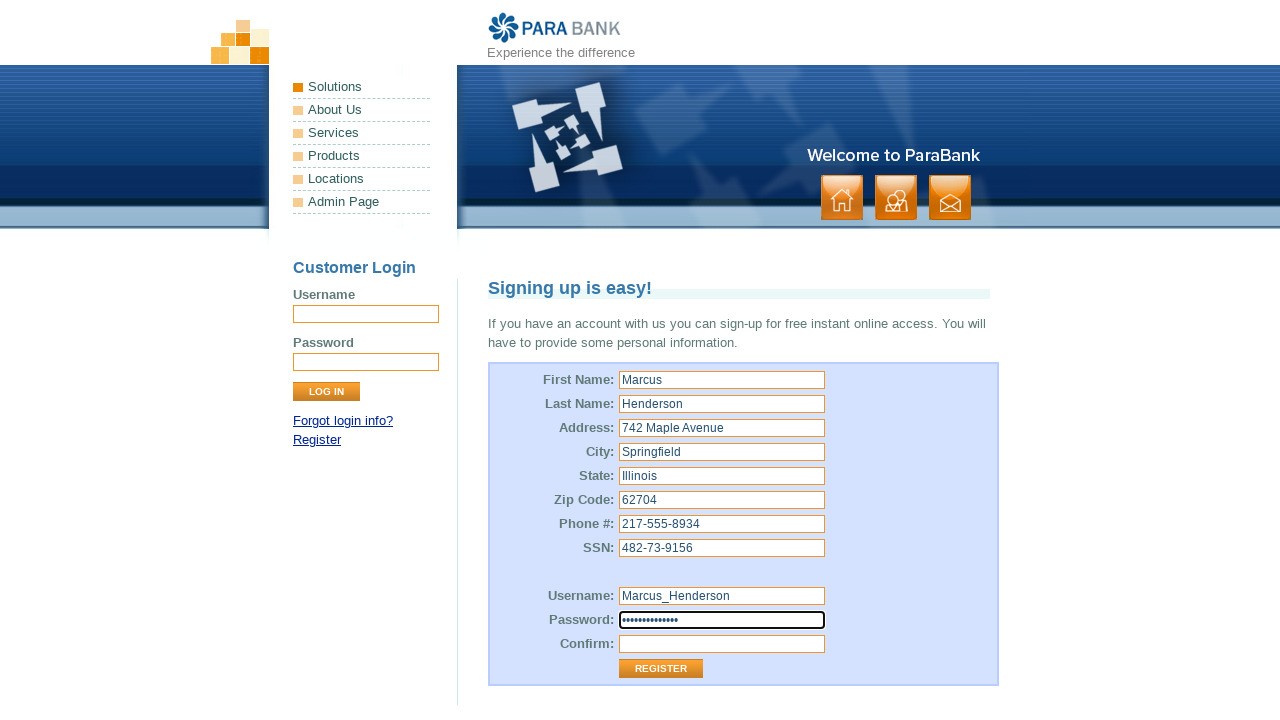

Filled password confirmation field on [id="repeatedPassword"]
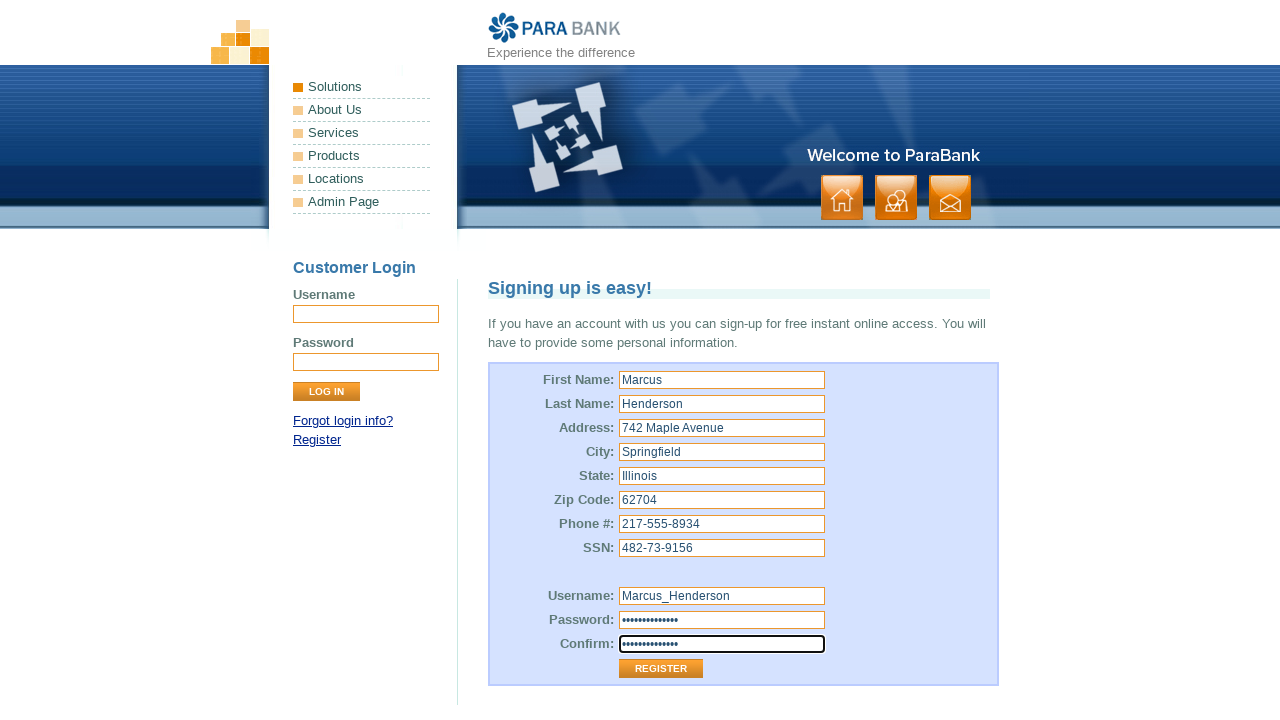

Clicked Register button to submit form at (661, 669) on internal:role=button[name="Register"i]
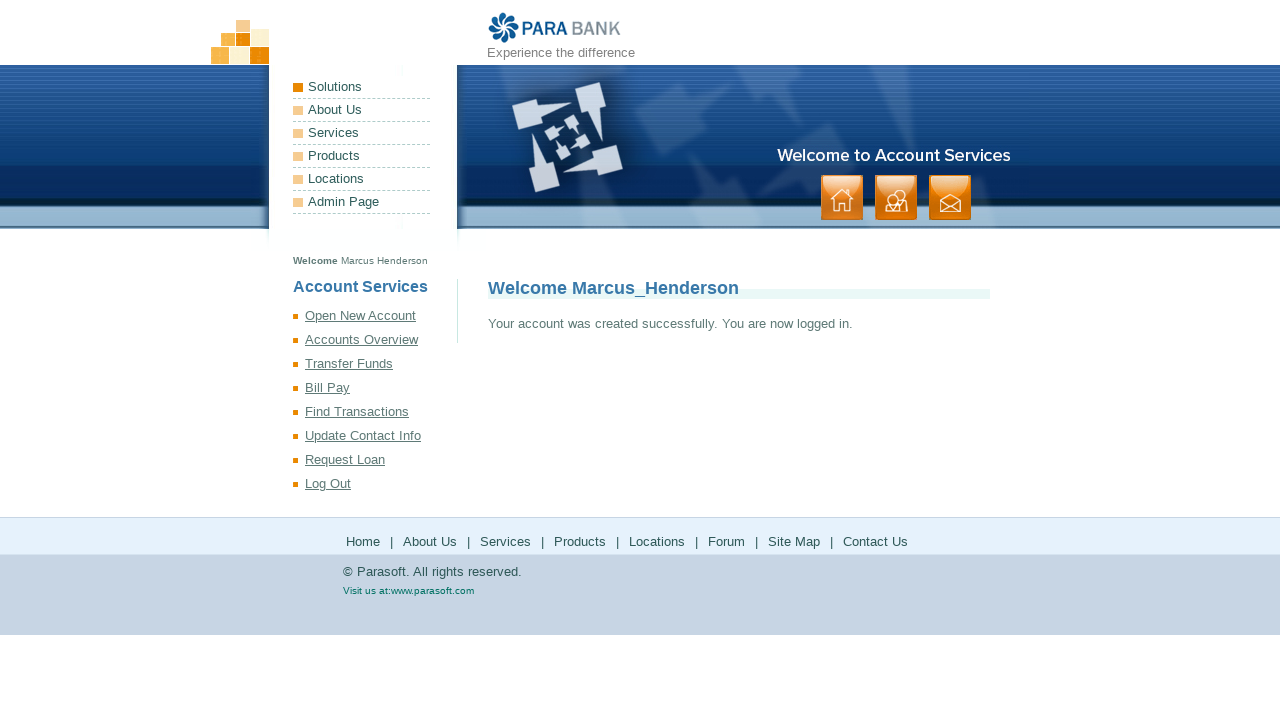

Waited for registration submission to complete
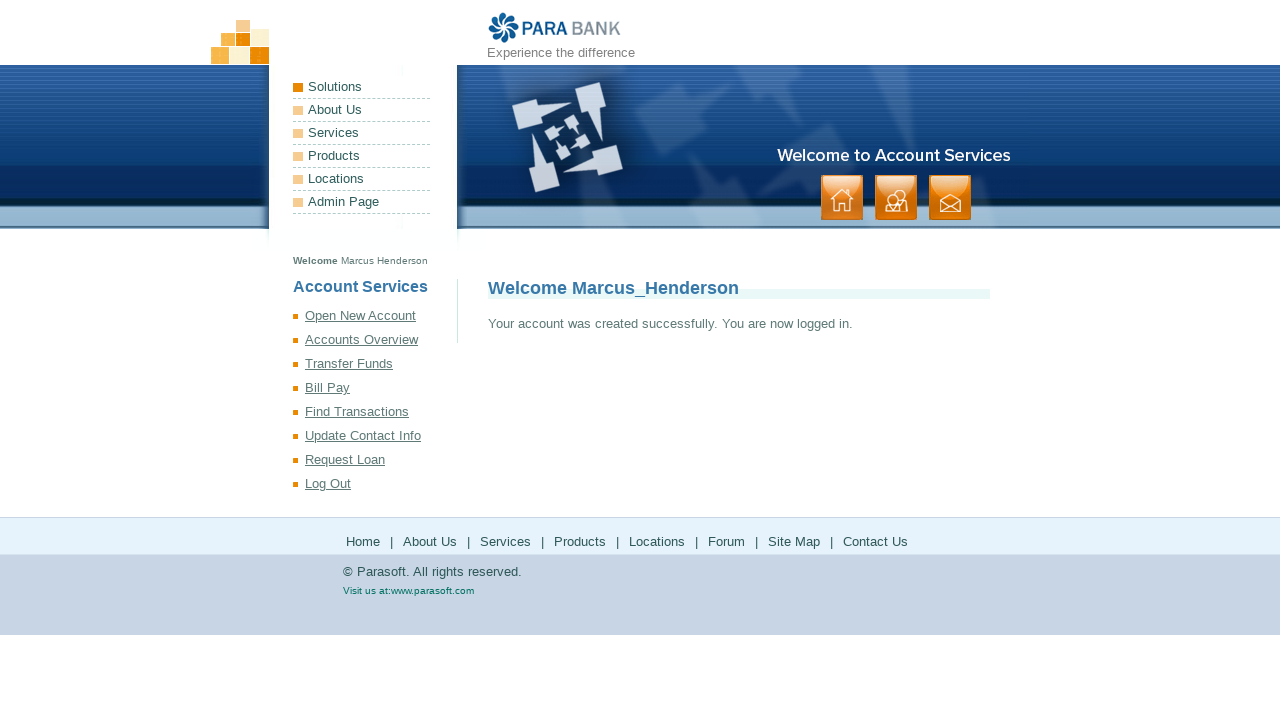

Verified registration success by confirming page title appeared
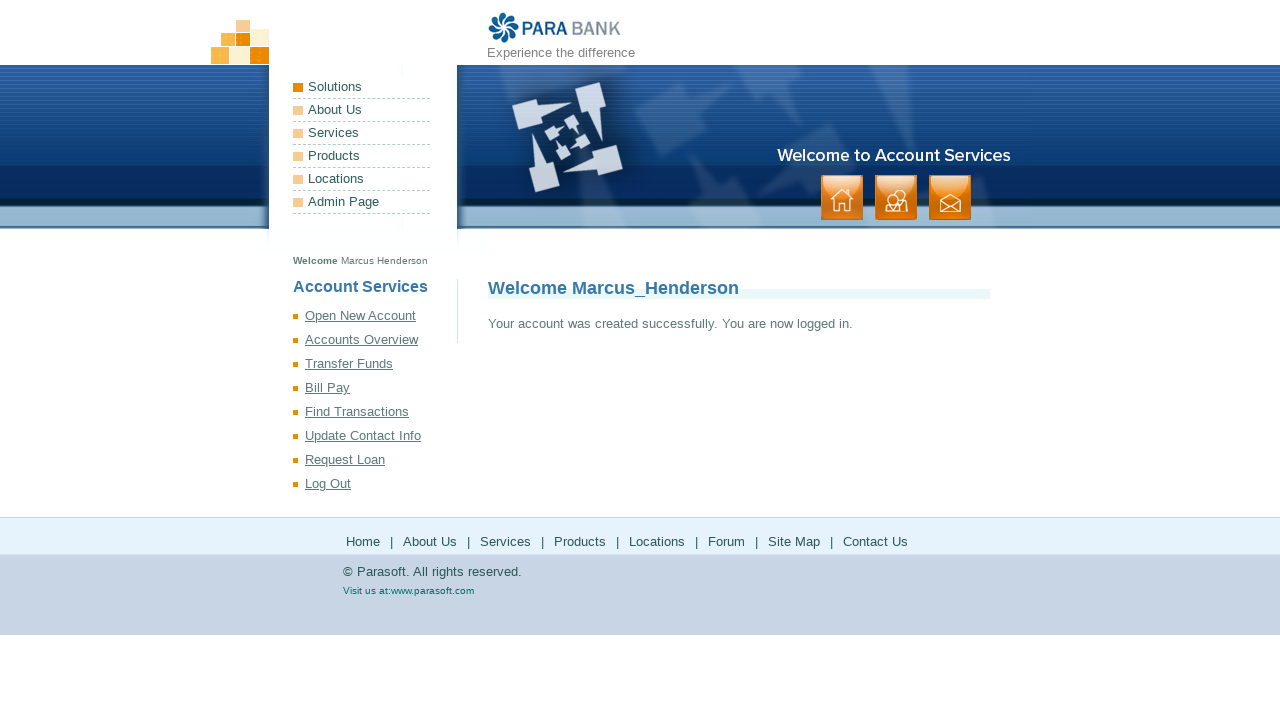

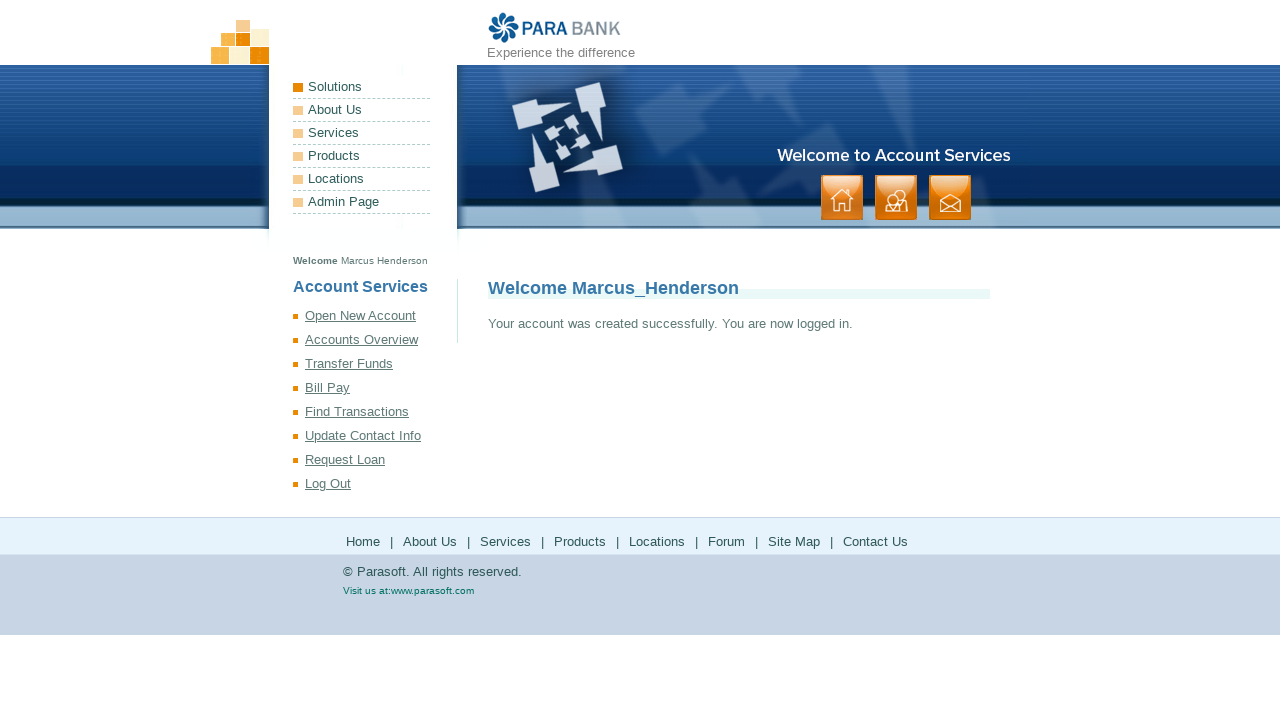